Tests HTML5 form validation by clicking login button without filling required fields and verifying the browser's built-in validation messages

Starting URL: https://anhtester.com/login

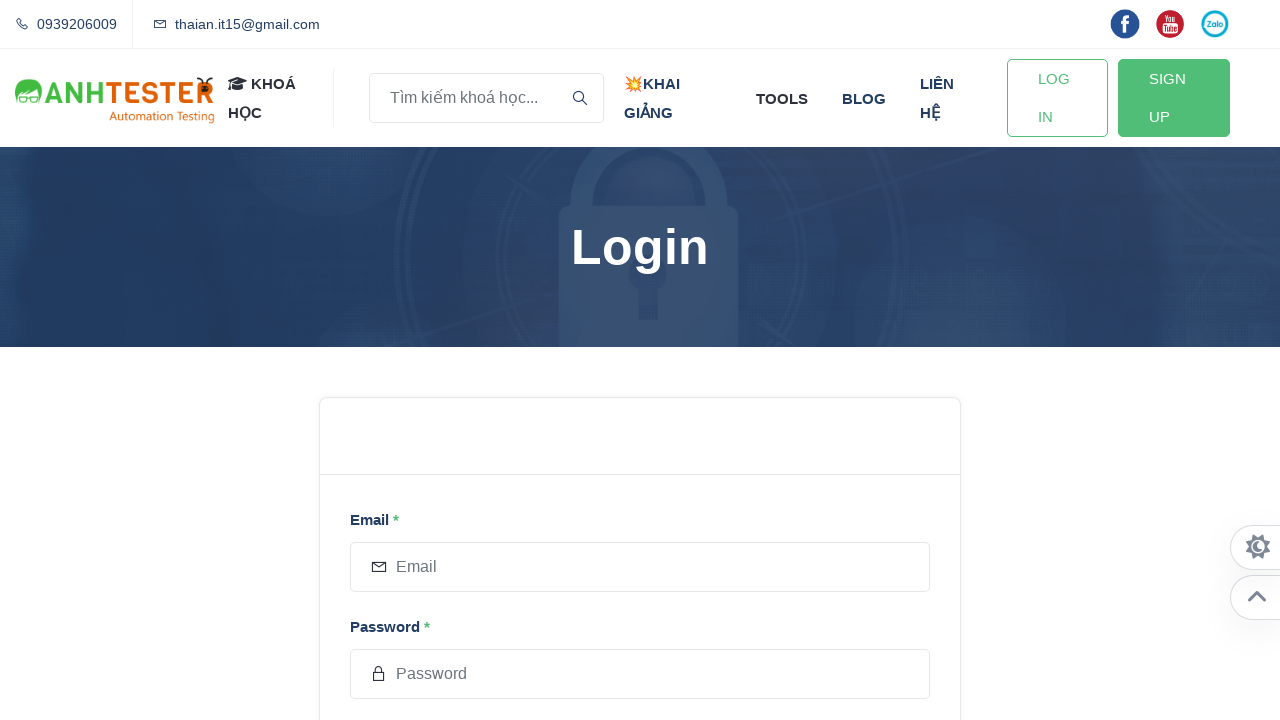

Waited for page to reach networkidle state
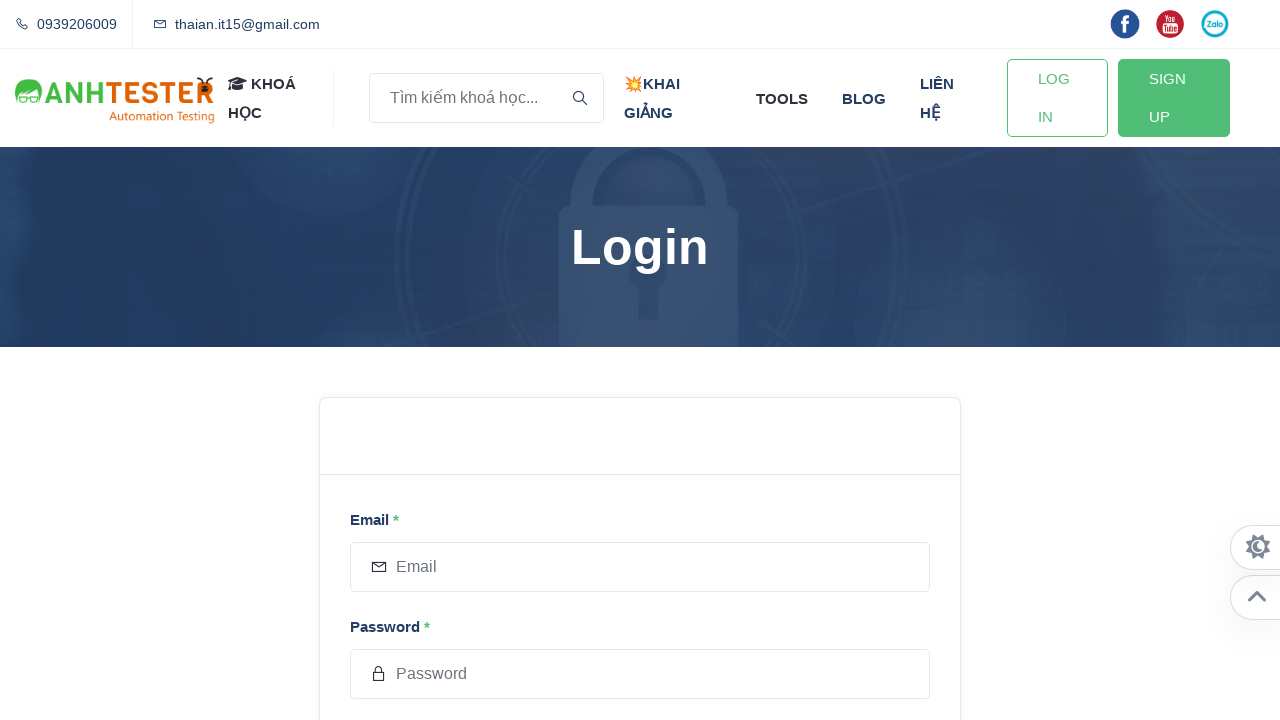

Clicked login button without filling required fields to trigger HTML5 validation at (444, 360) on #login
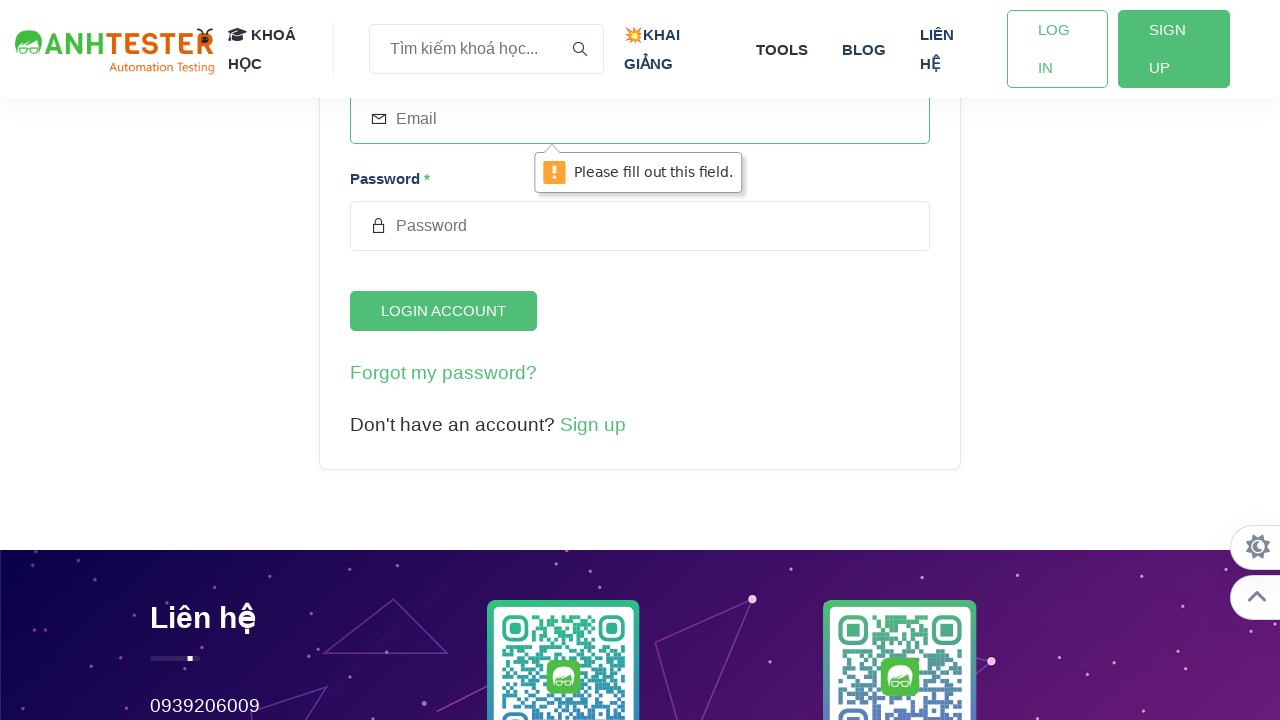

Waited 1 second to observe validation message
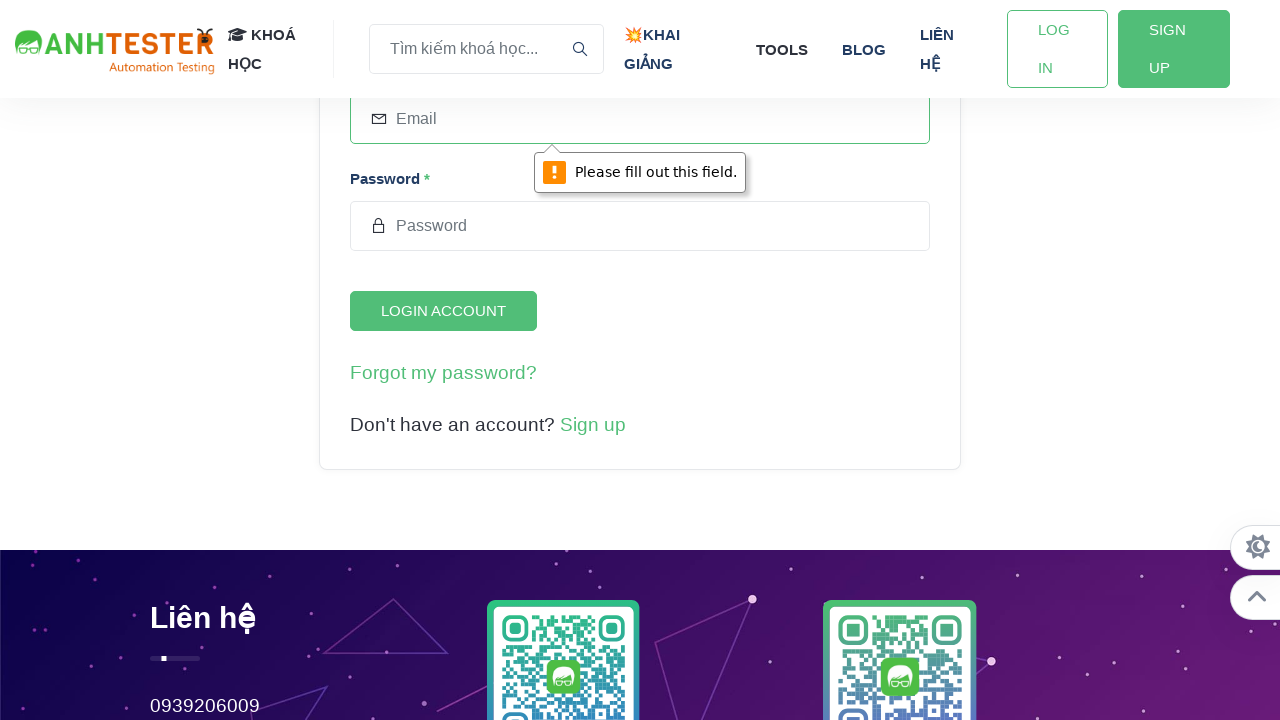

Filled email field with invalid value 'abc@ ' to test validation message on input[placeholder='Email']
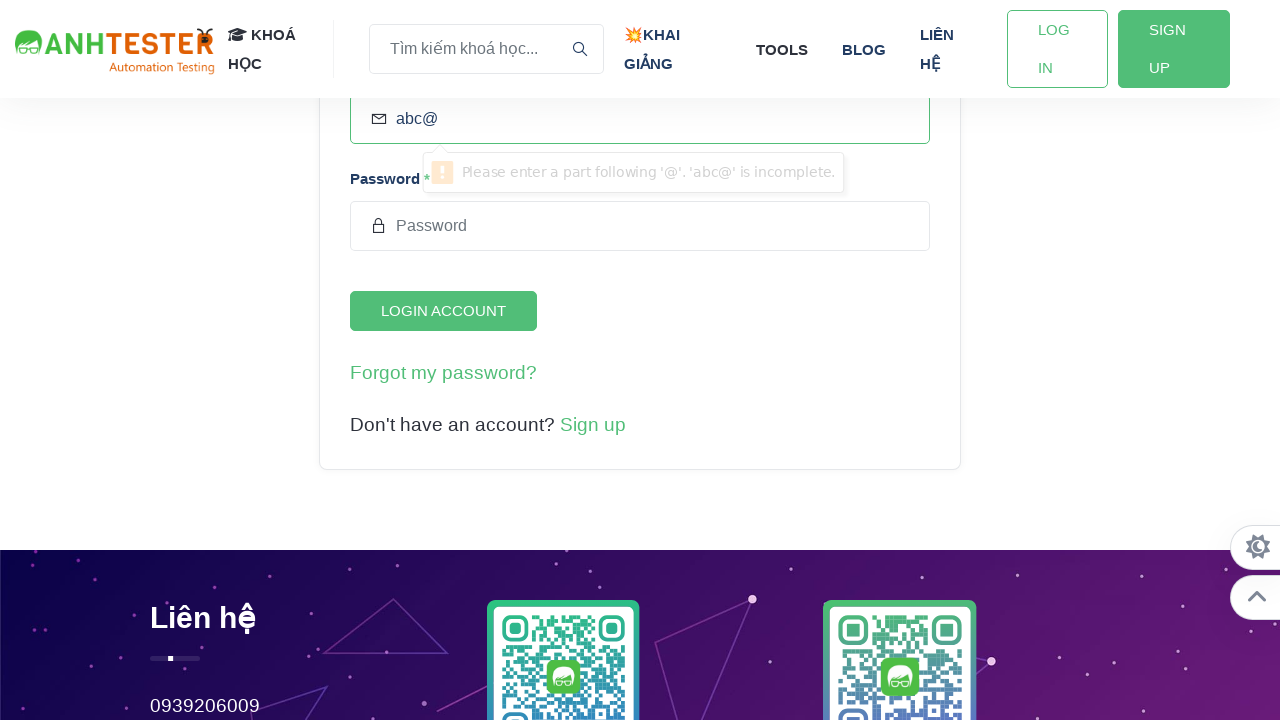

Waited 1 second to observe validation message for invalid email
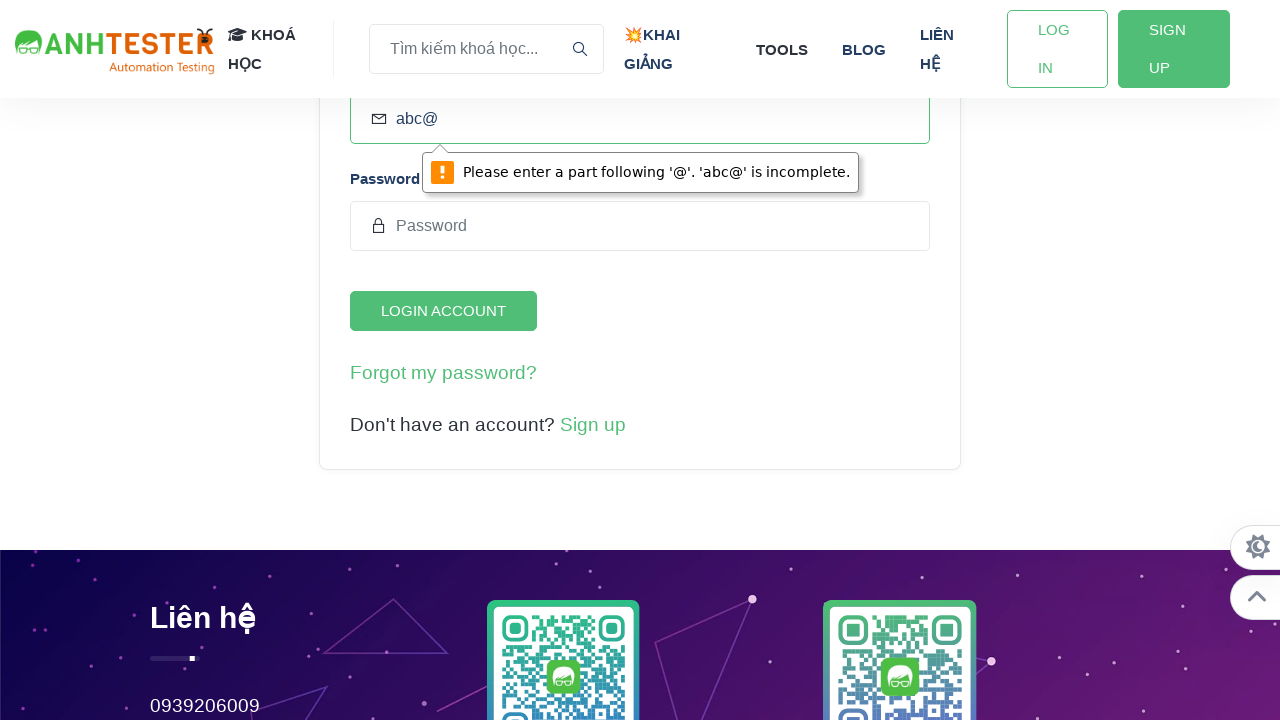

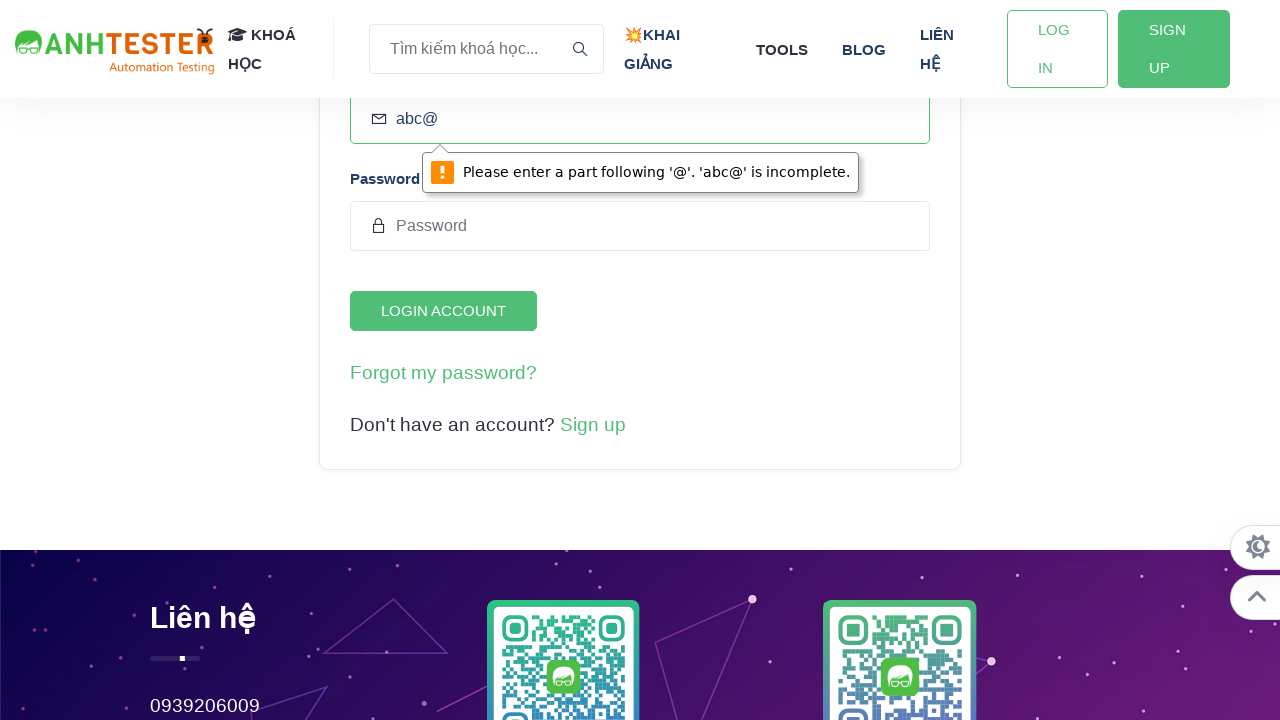